Tests radio button functionality by verifying default selection and clicking to change selection

Starting URL: https://bonigarcia.dev/selenium-webdriver-java/web-form.html

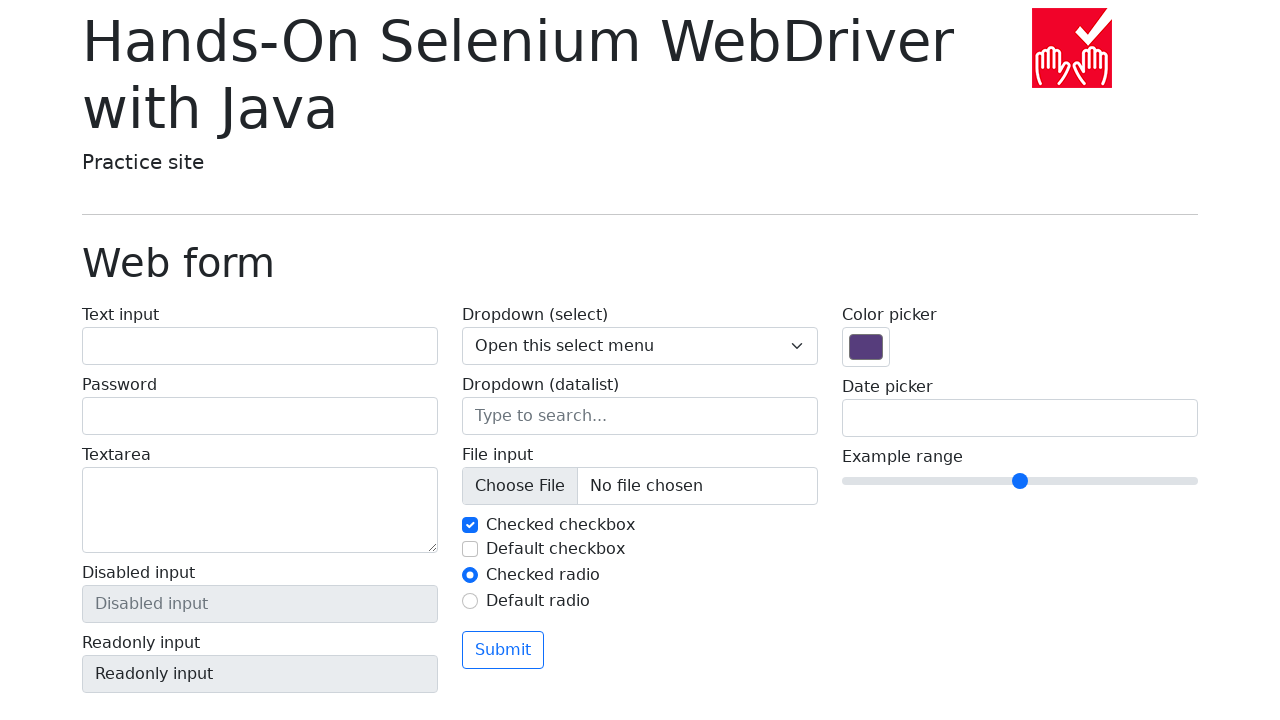

Verified that there are 2 radio buttons on the page
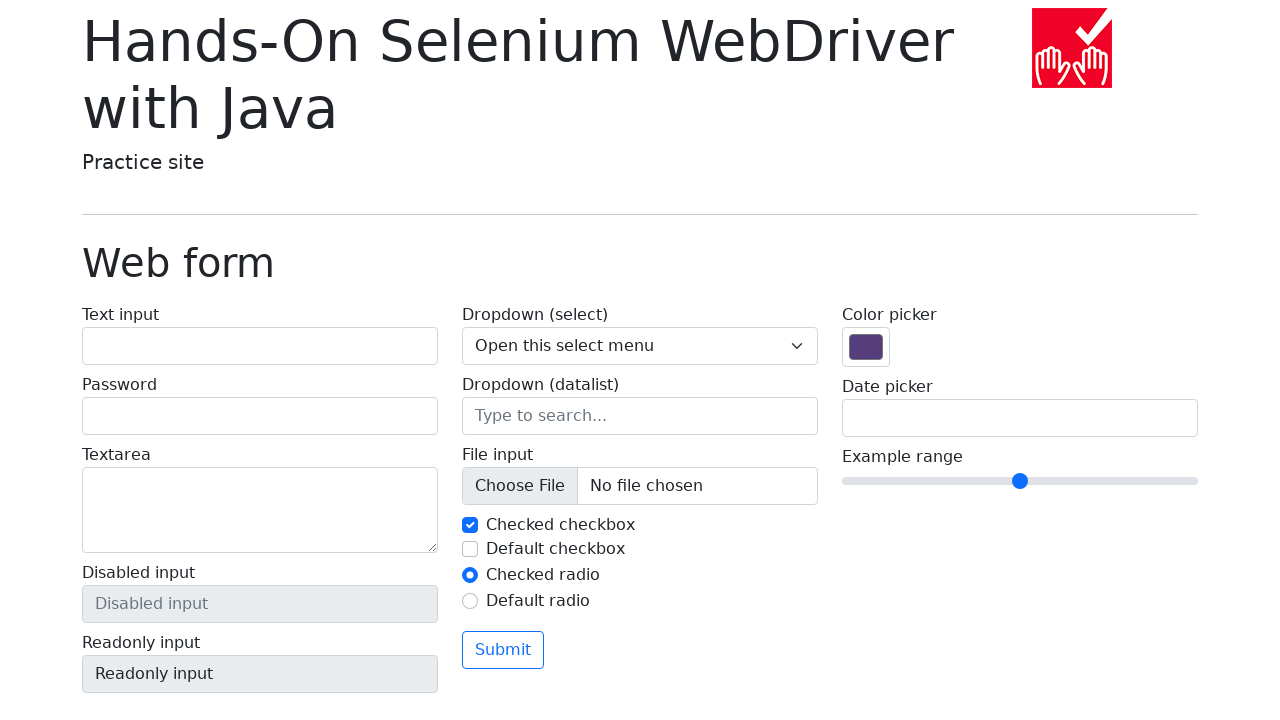

Verified that the first radio button is selected by default
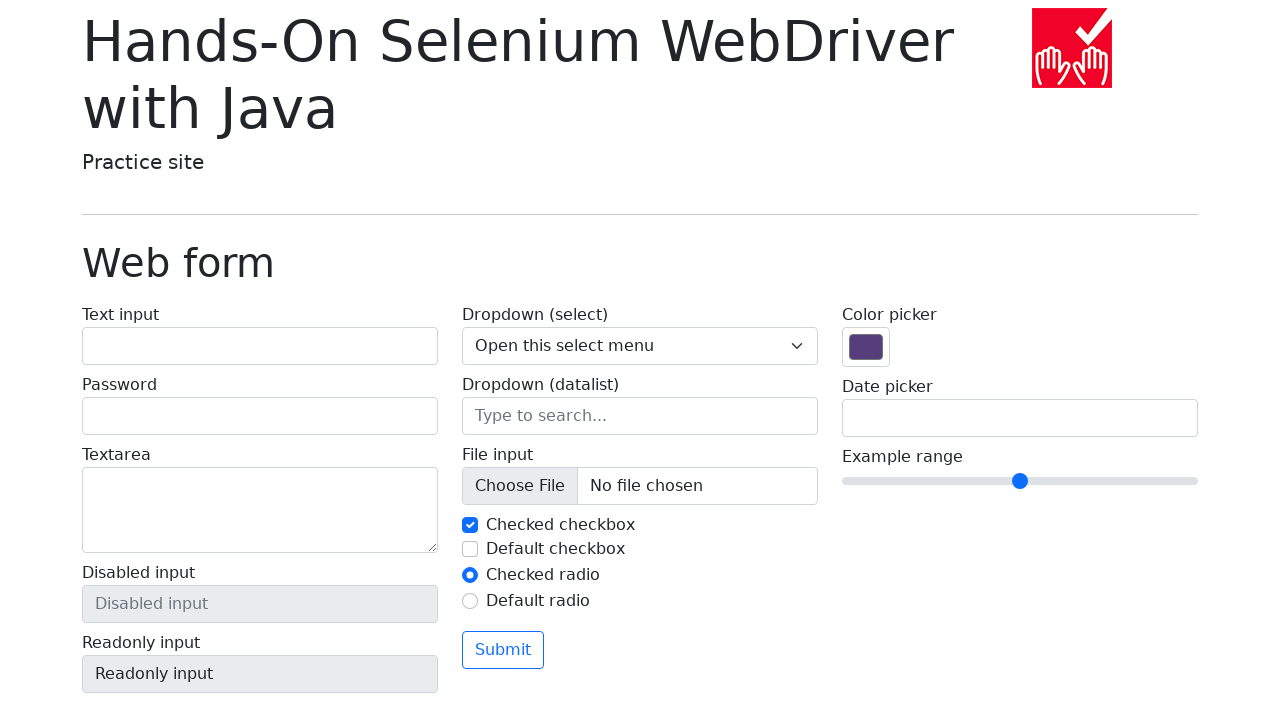

Clicked on the second radio button to change selection at (470, 601) on input#my-radio-2
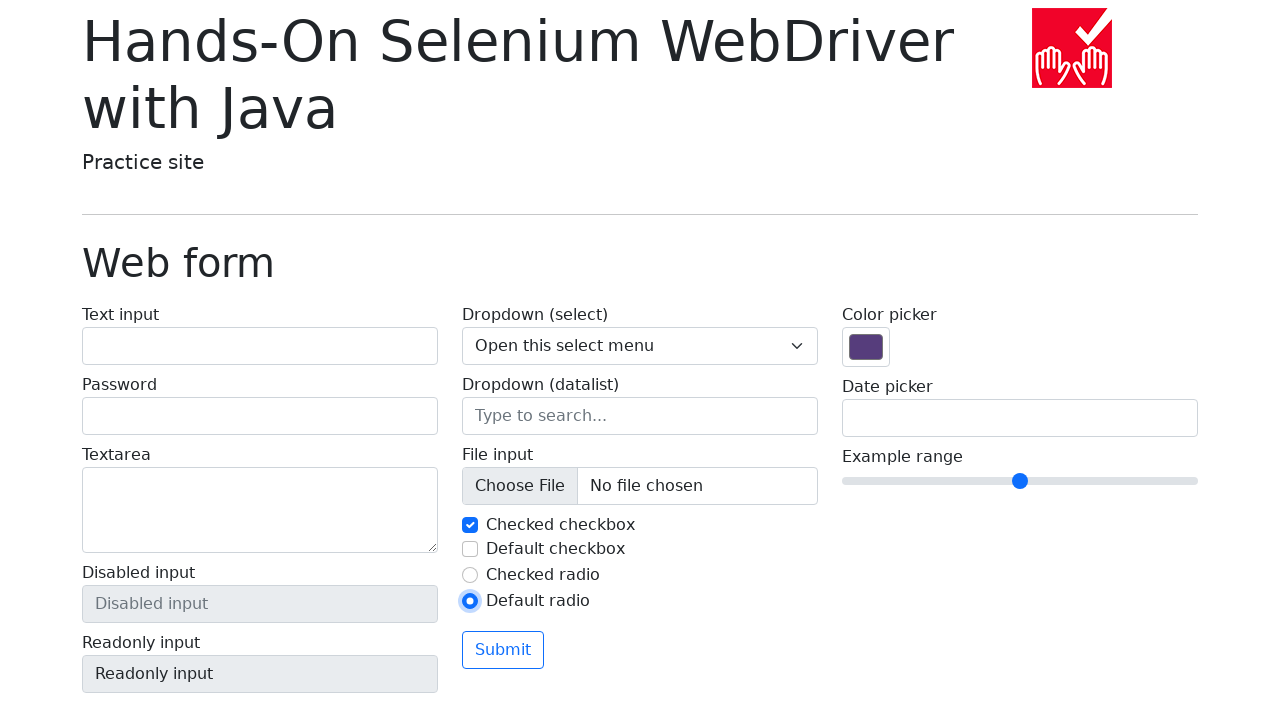

Verified that the second radio button is now selected
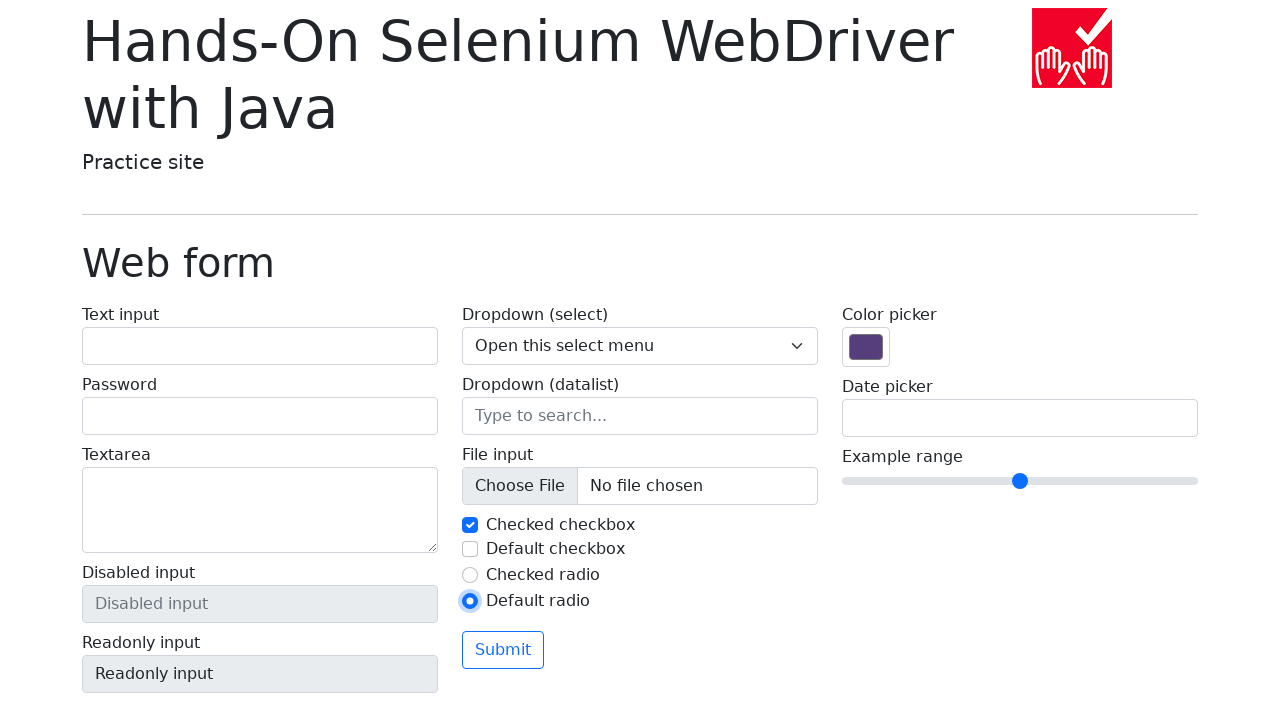

Verified that the first radio button is no longer selected
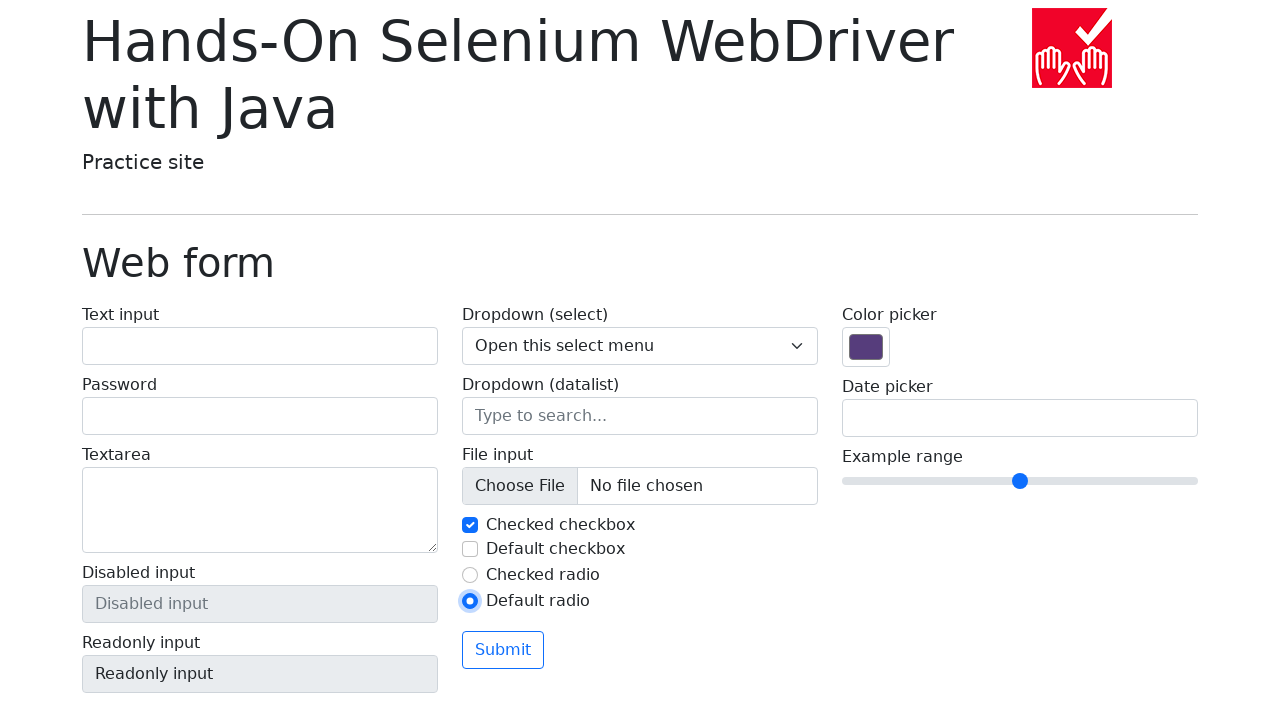

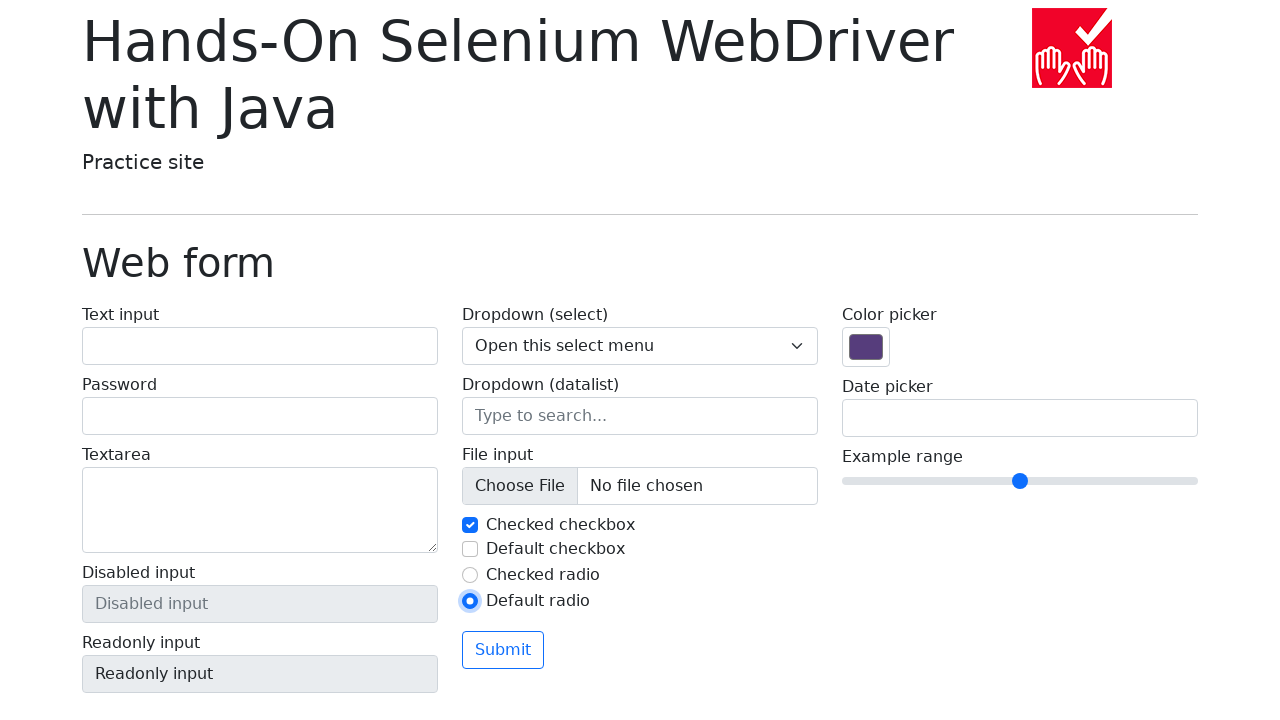